Tests that the Tiki.vn homepage loads correctly and verifies that the search bar is displayed with a non-empty placeholder text.

Starting URL: https://tiki.vn/

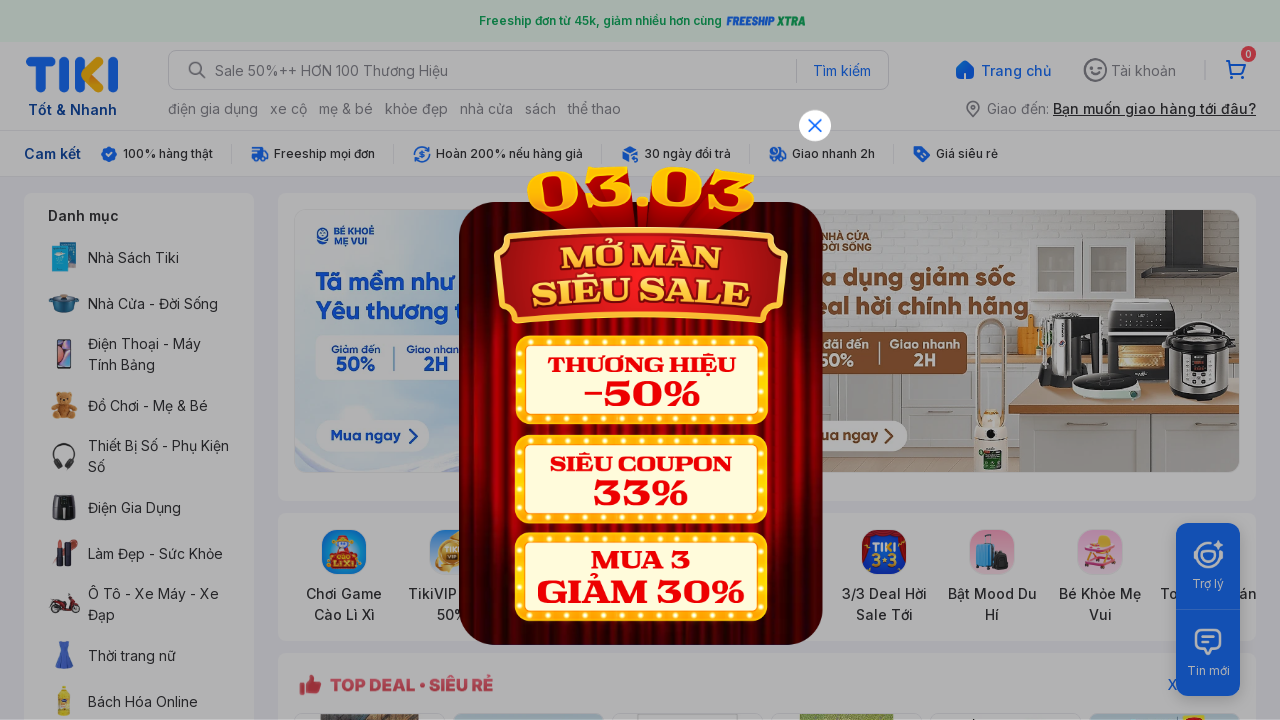

Verified current URL is https://tiki.vn/
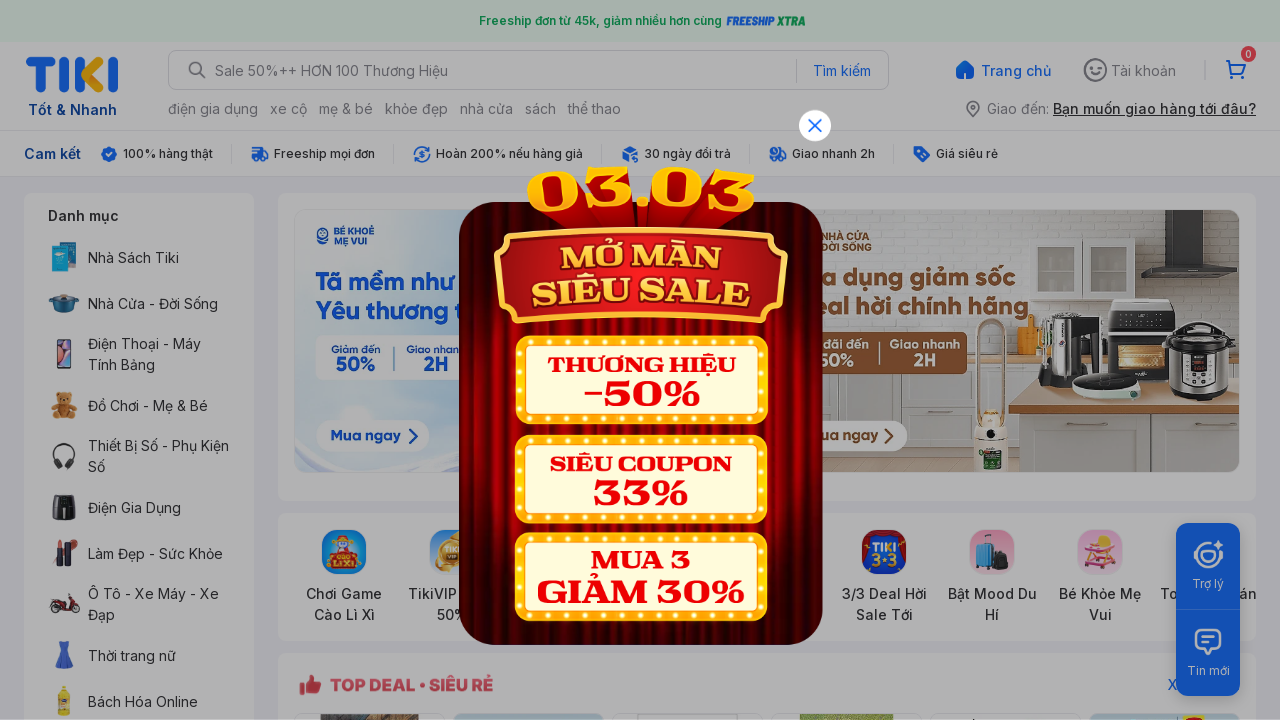

Located search bar element
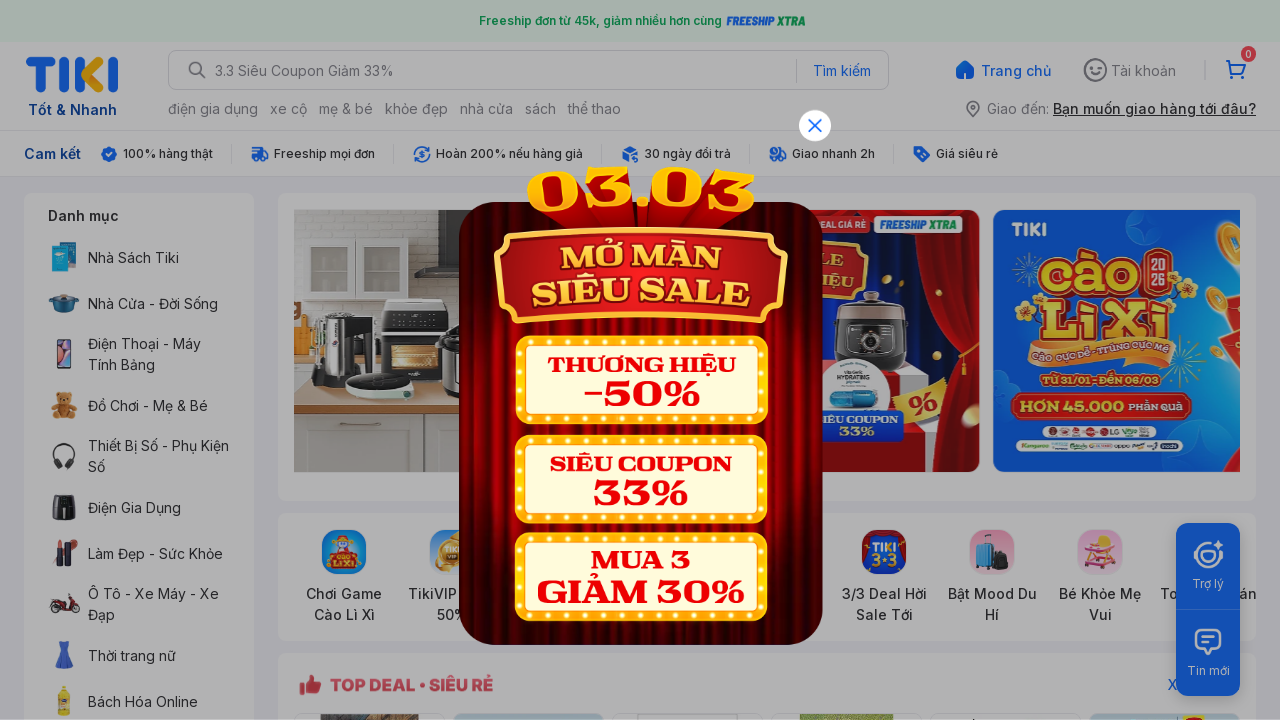

Search bar became visible
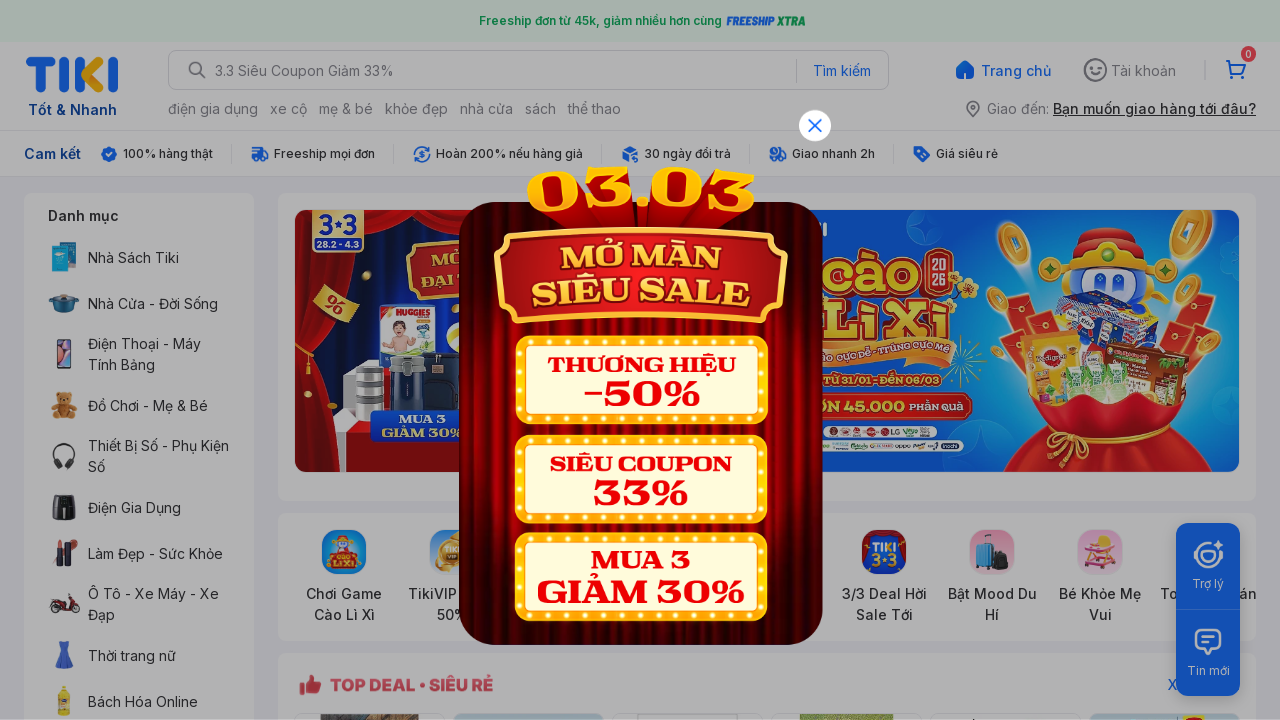

Confirmed search bar is displayed
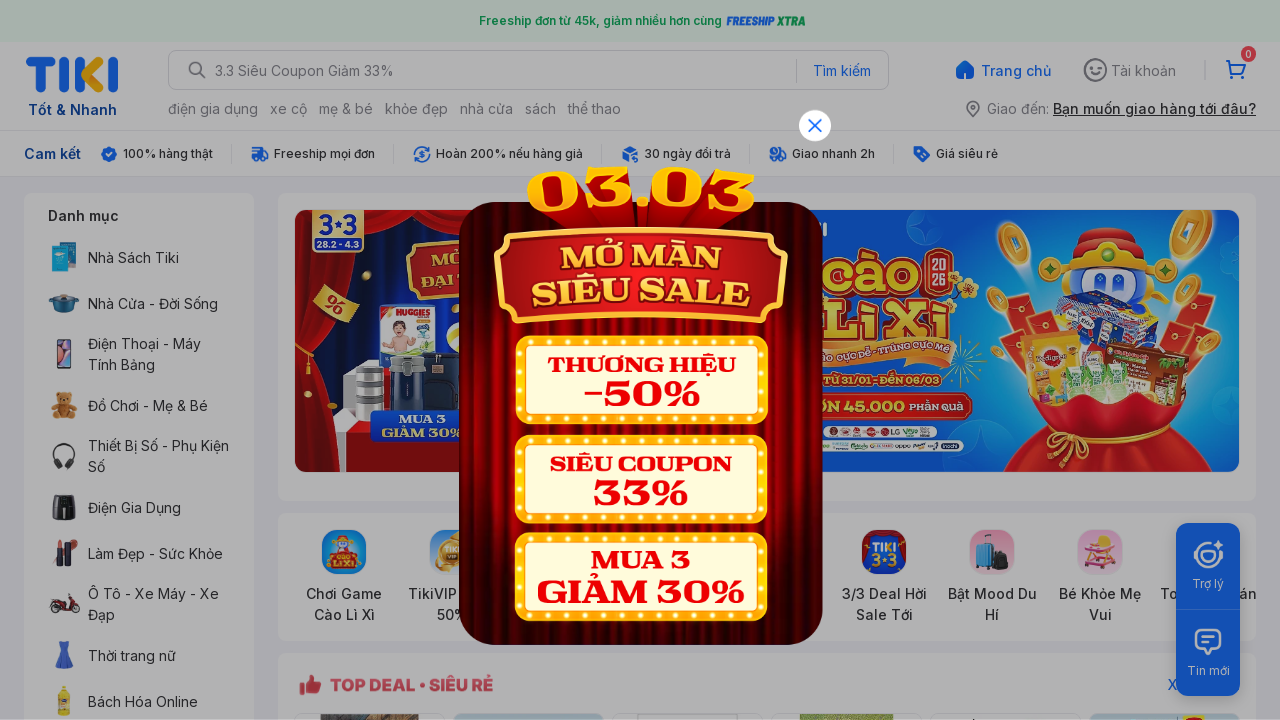

Retrieved placeholder text from search bar
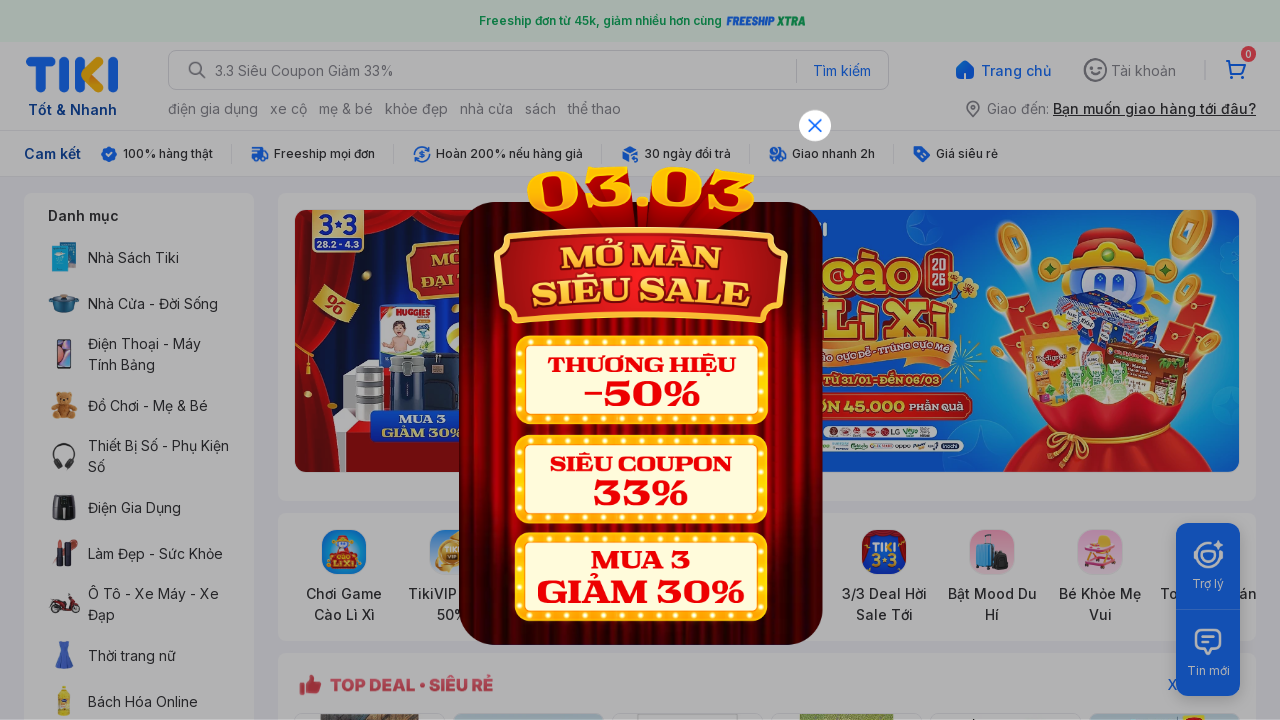

Verified placeholder attribute is not missing
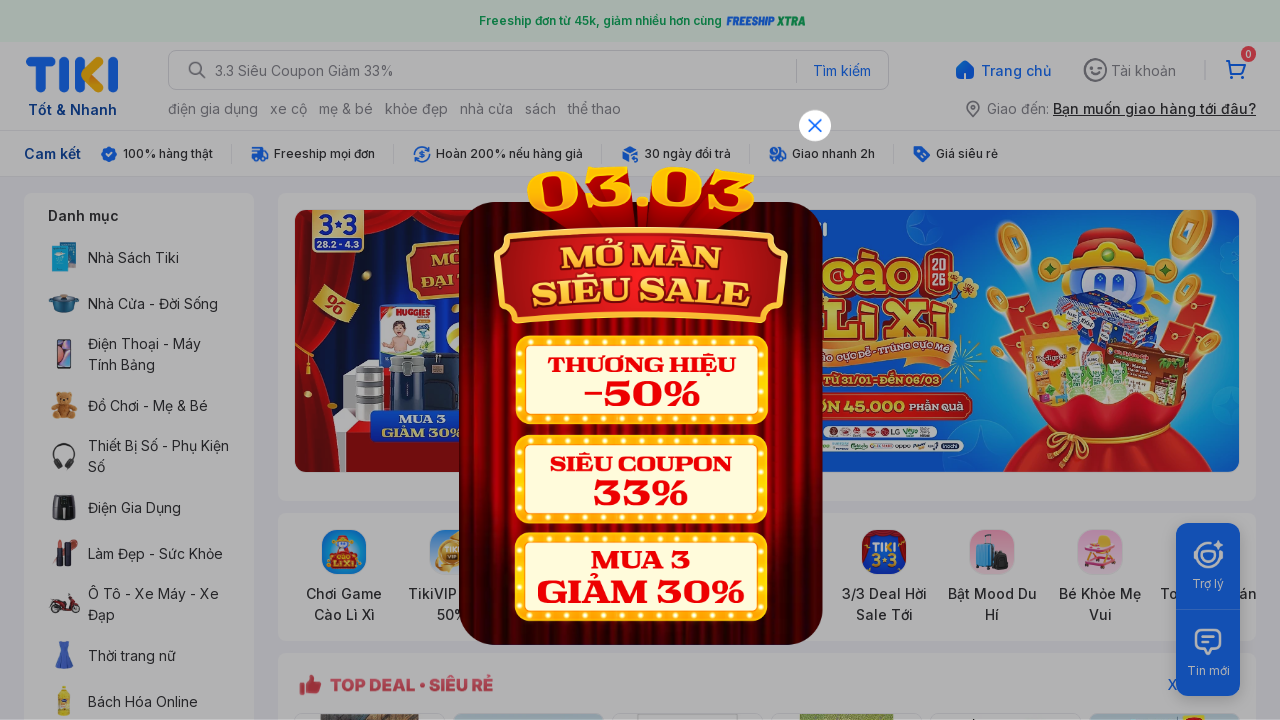

Verified placeholder text is not empty
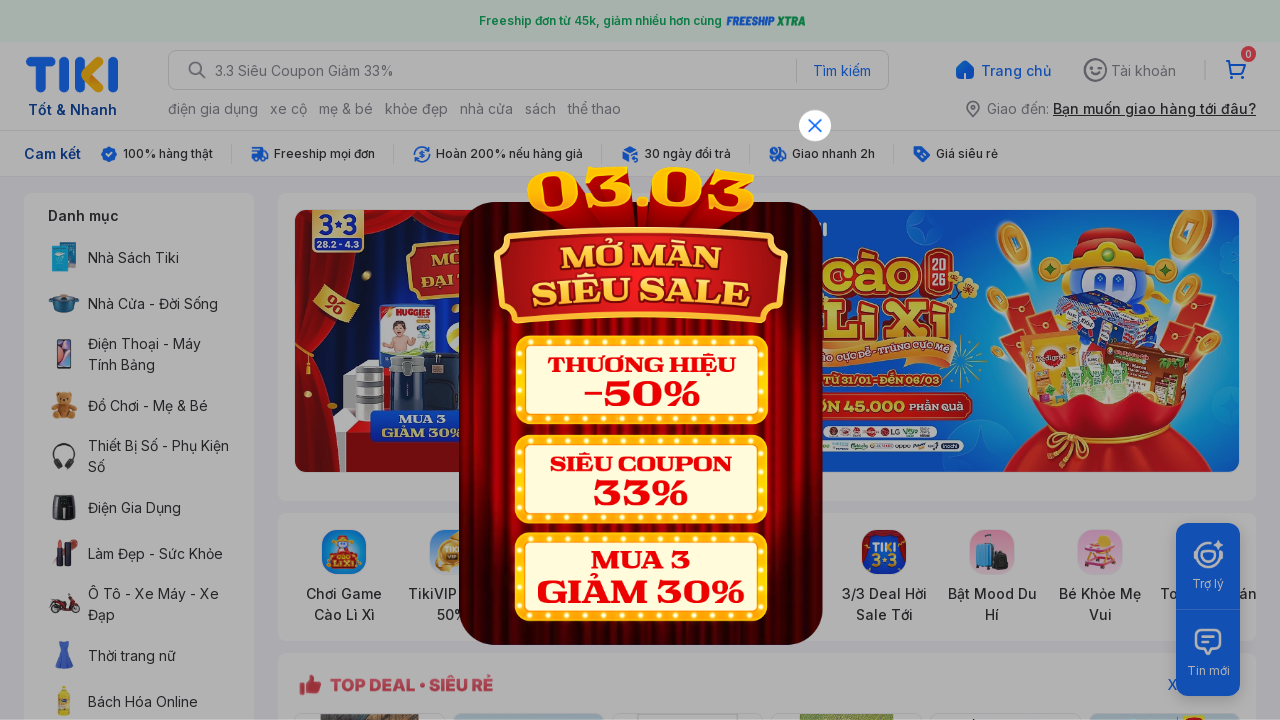

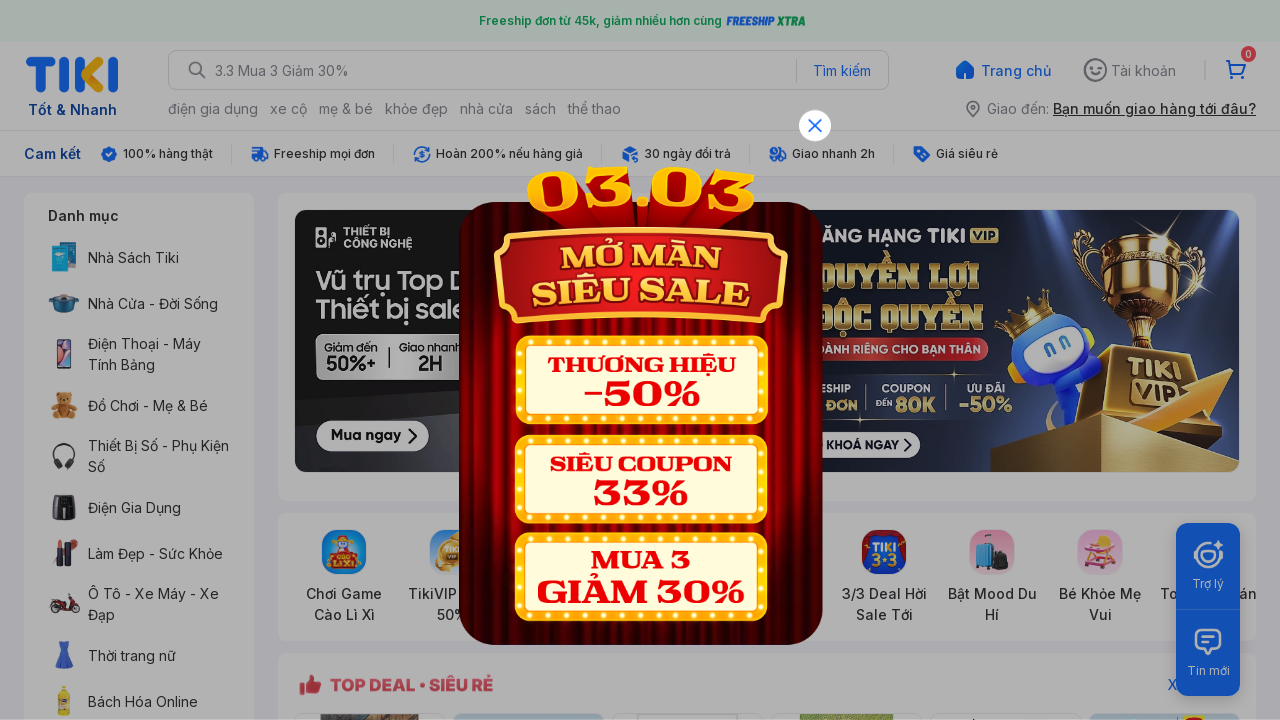